Navigates to the-internet.herokuapp.com and clicks on the 8th link in the main list (Dropdown page)

Starting URL: https://the-internet.herokuapp.com/

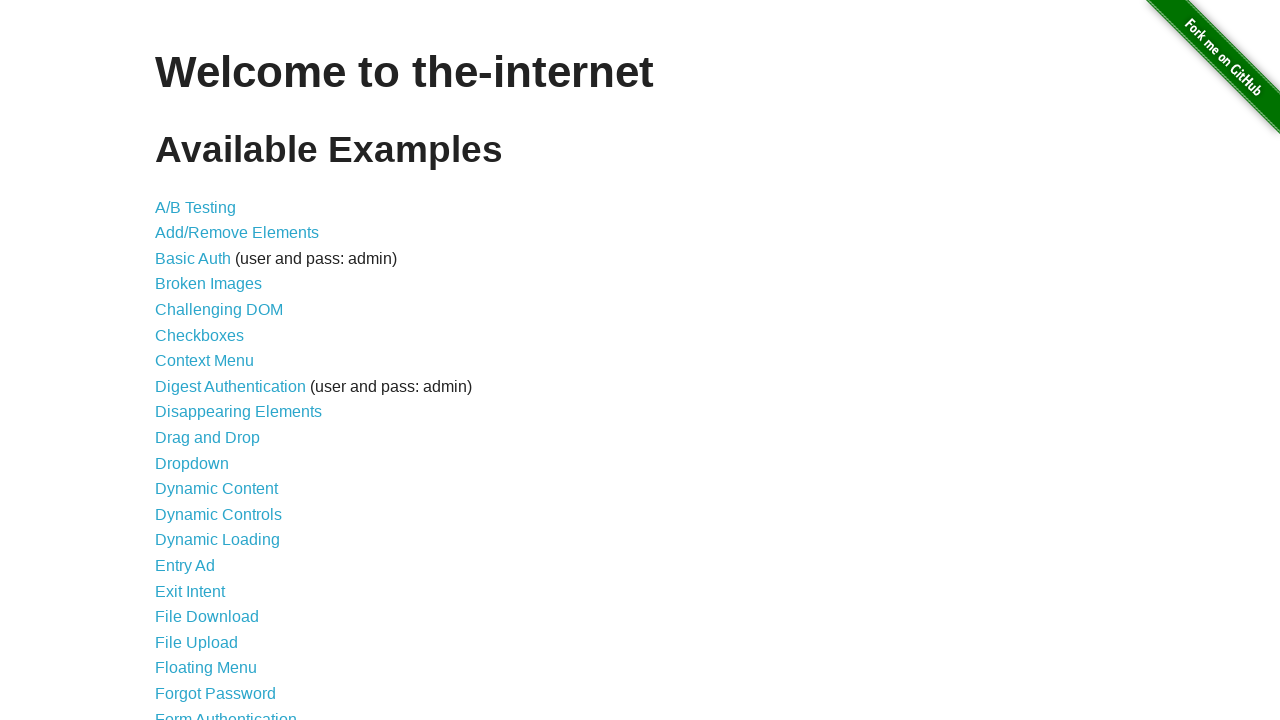

Navigated to the-internet.herokuapp.com
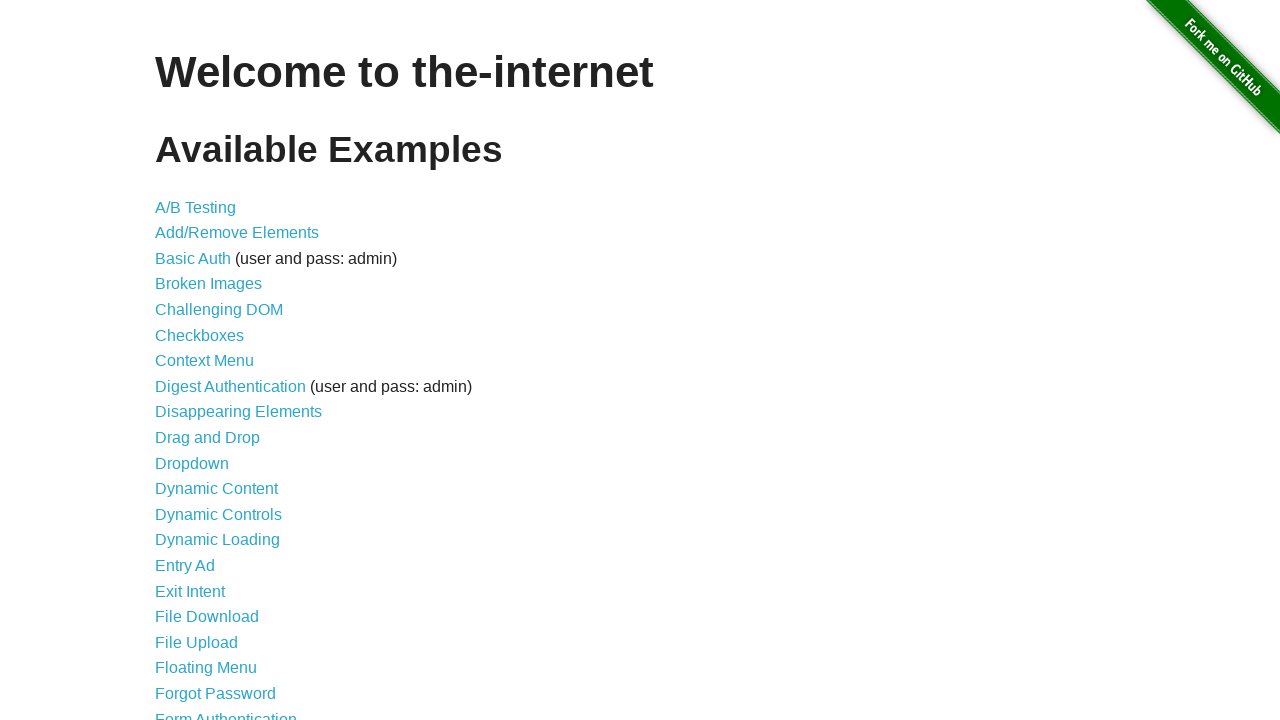

Clicked on the 8th link in the main list (Dropdown page) at (230, 386) on xpath=//html/body/div[2]/div/ul/li[8]/a
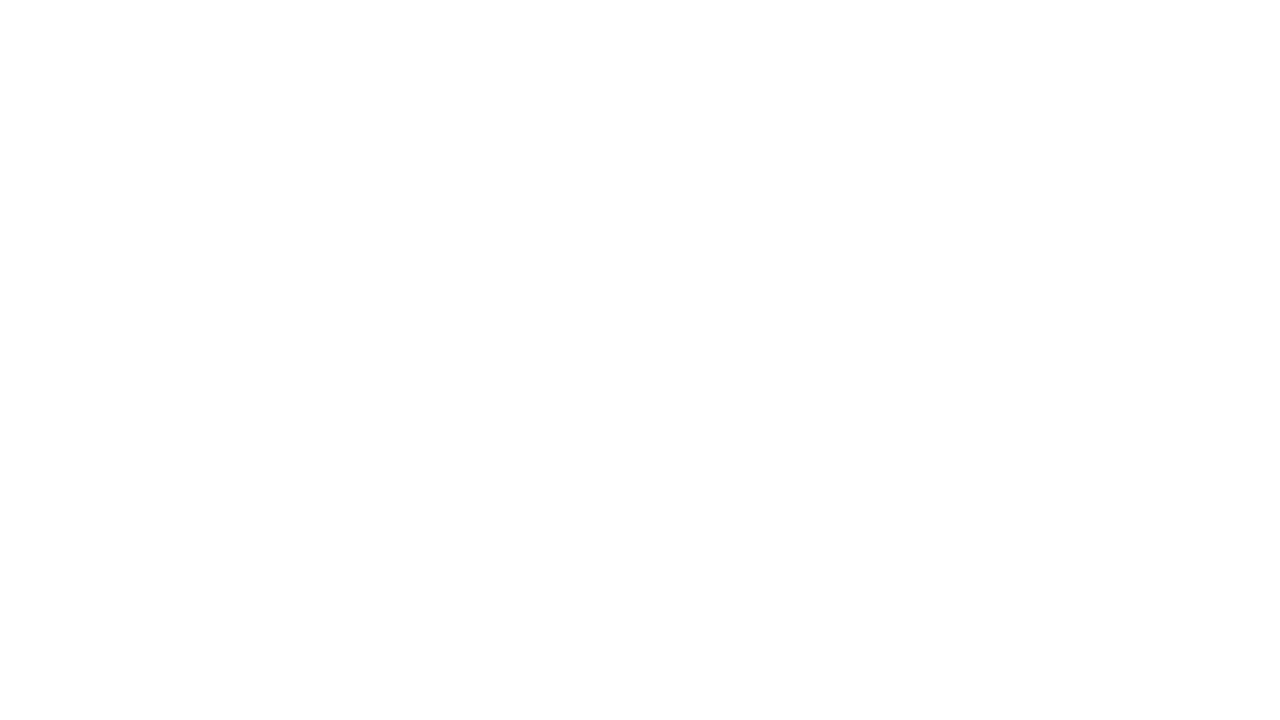

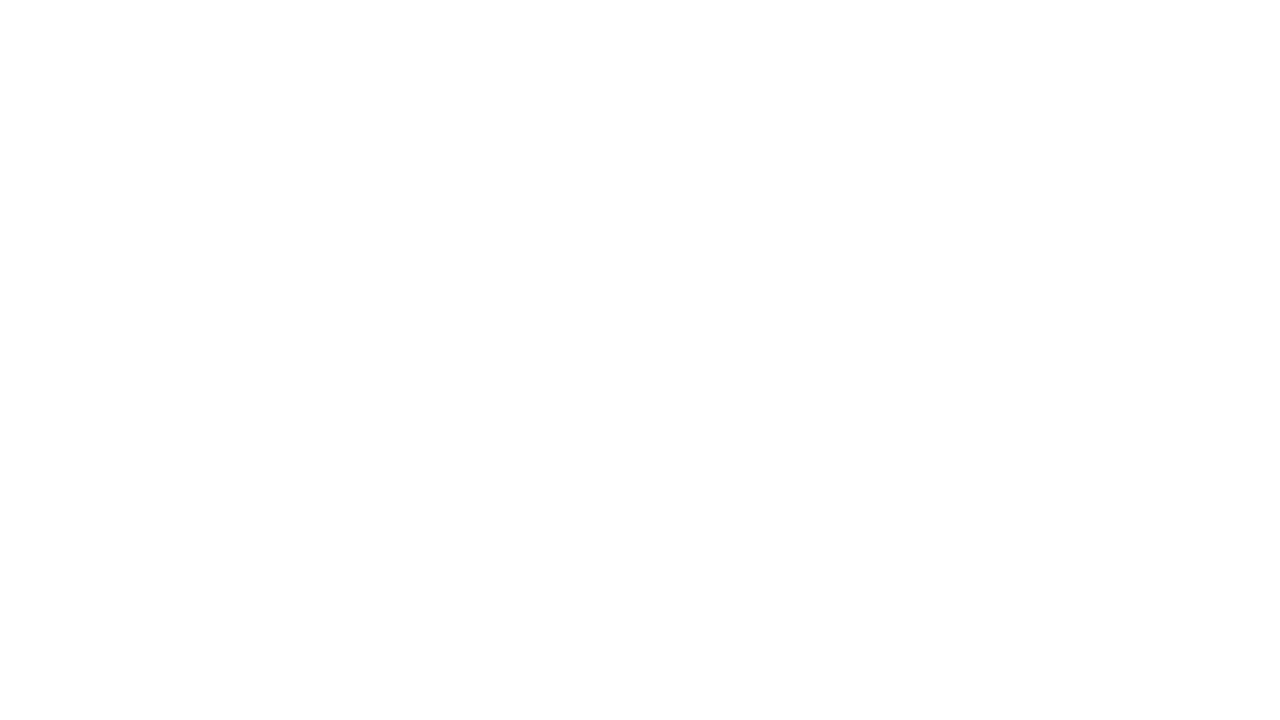